Tests that whitespace is trimmed from edited todo text

Starting URL: https://demo.playwright.dev/todomvc/#/

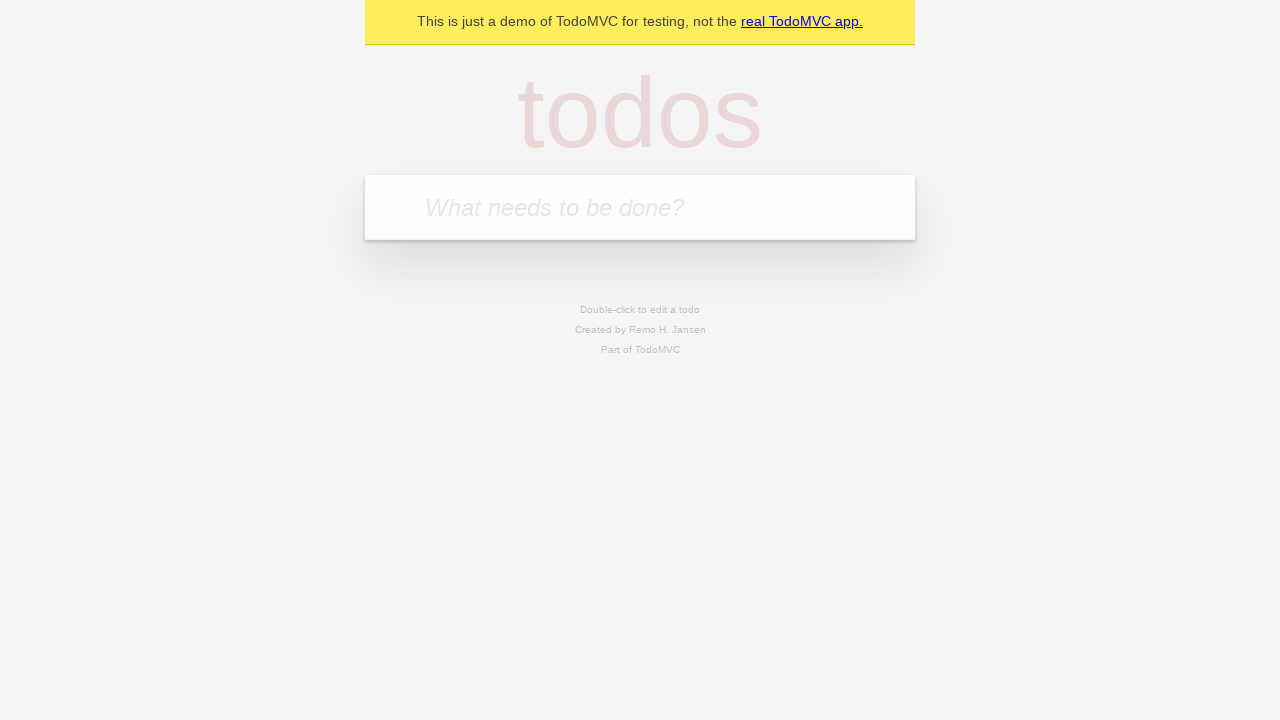

Filled new todo field with 'buy some cheese' on internal:attr=[placeholder="What needs to be done?"i]
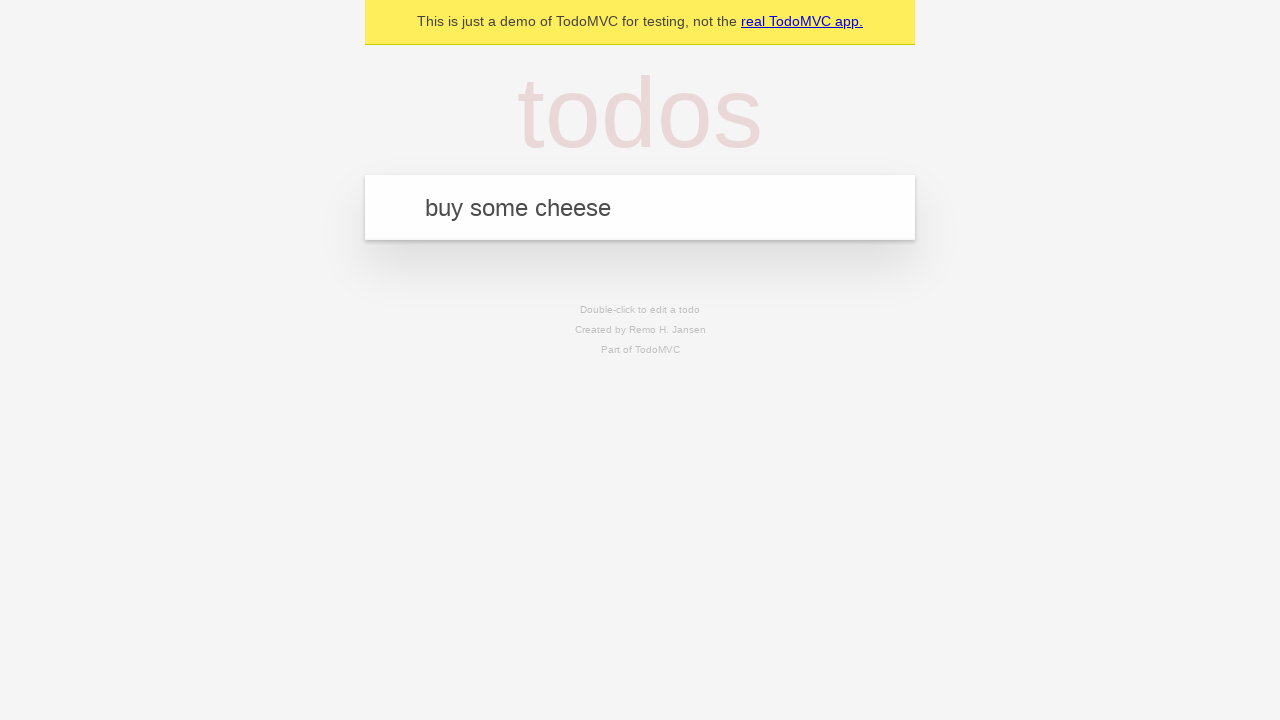

Pressed Enter to create todo 'buy some cheese' on internal:attr=[placeholder="What needs to be done?"i]
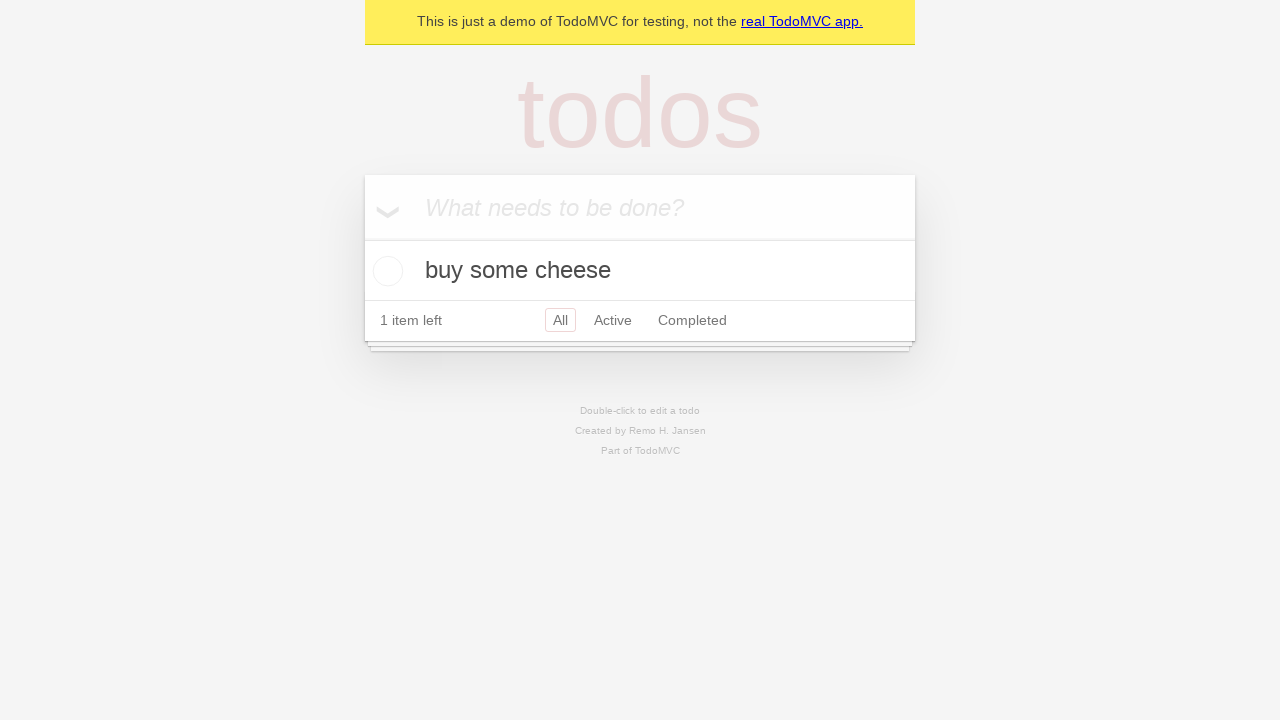

Filled new todo field with 'feed the cat' on internal:attr=[placeholder="What needs to be done?"i]
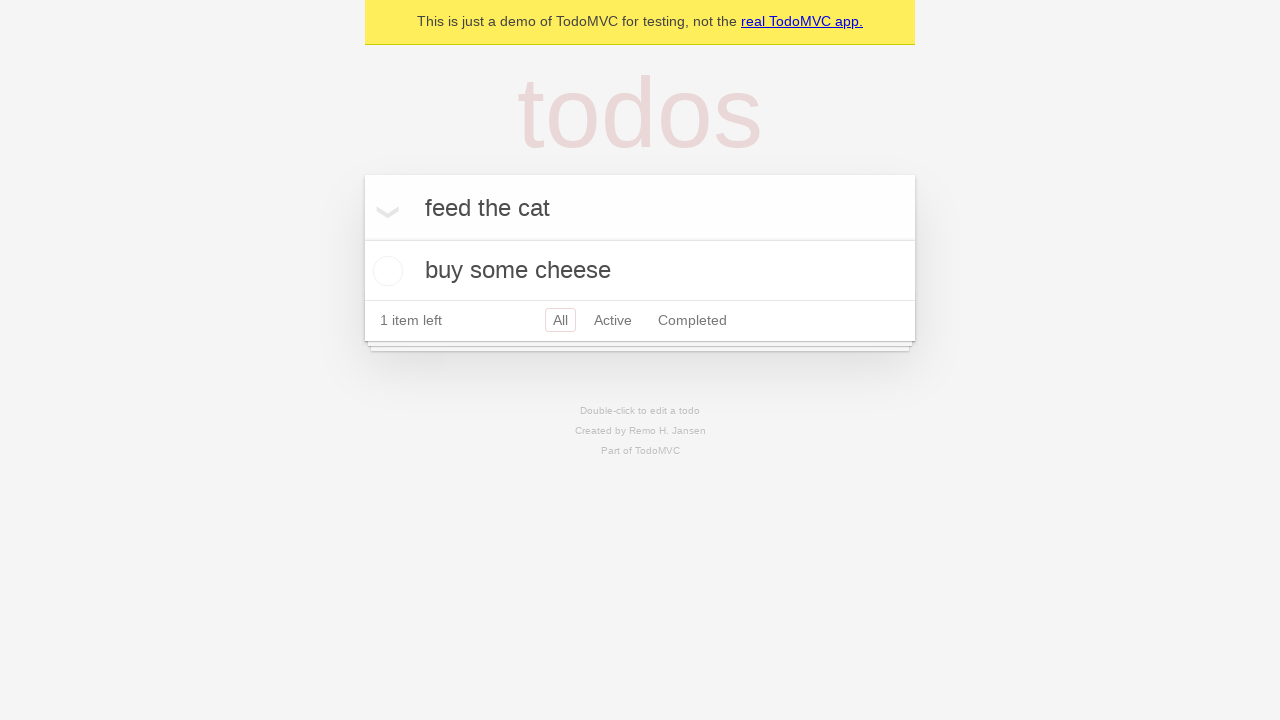

Pressed Enter to create todo 'feed the cat' on internal:attr=[placeholder="What needs to be done?"i]
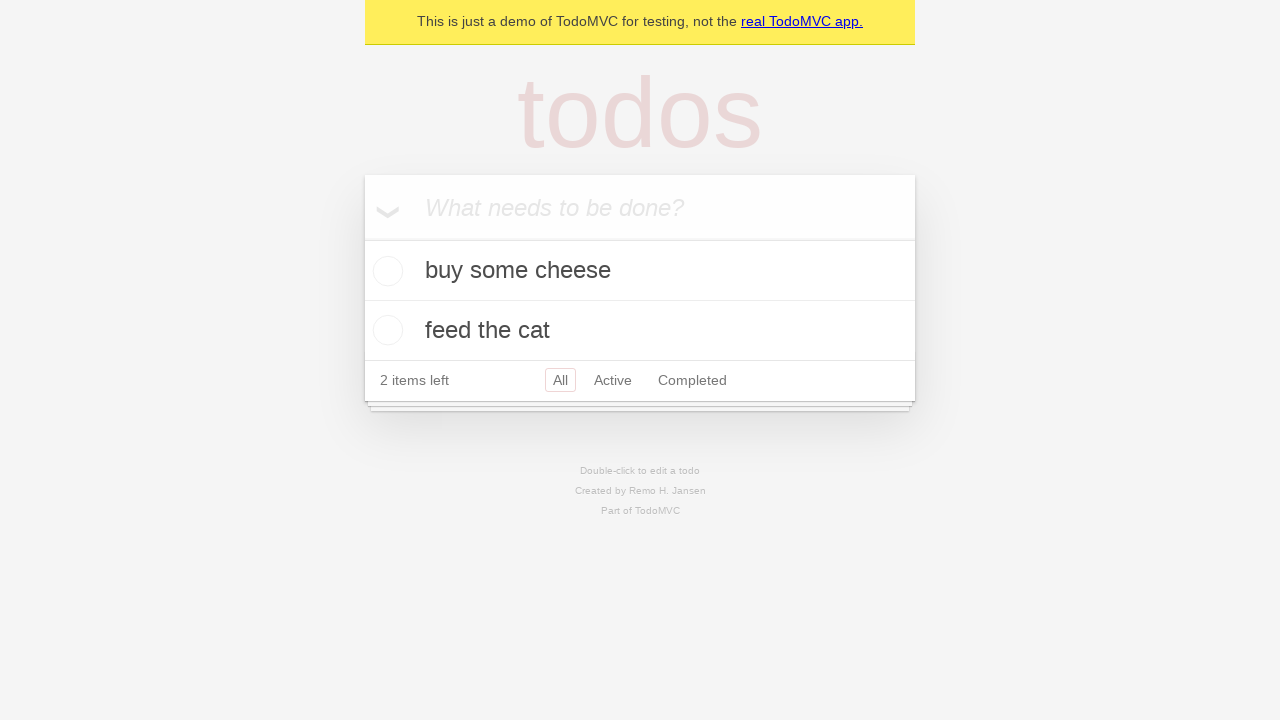

Filled new todo field with 'book a doctors appointment' on internal:attr=[placeholder="What needs to be done?"i]
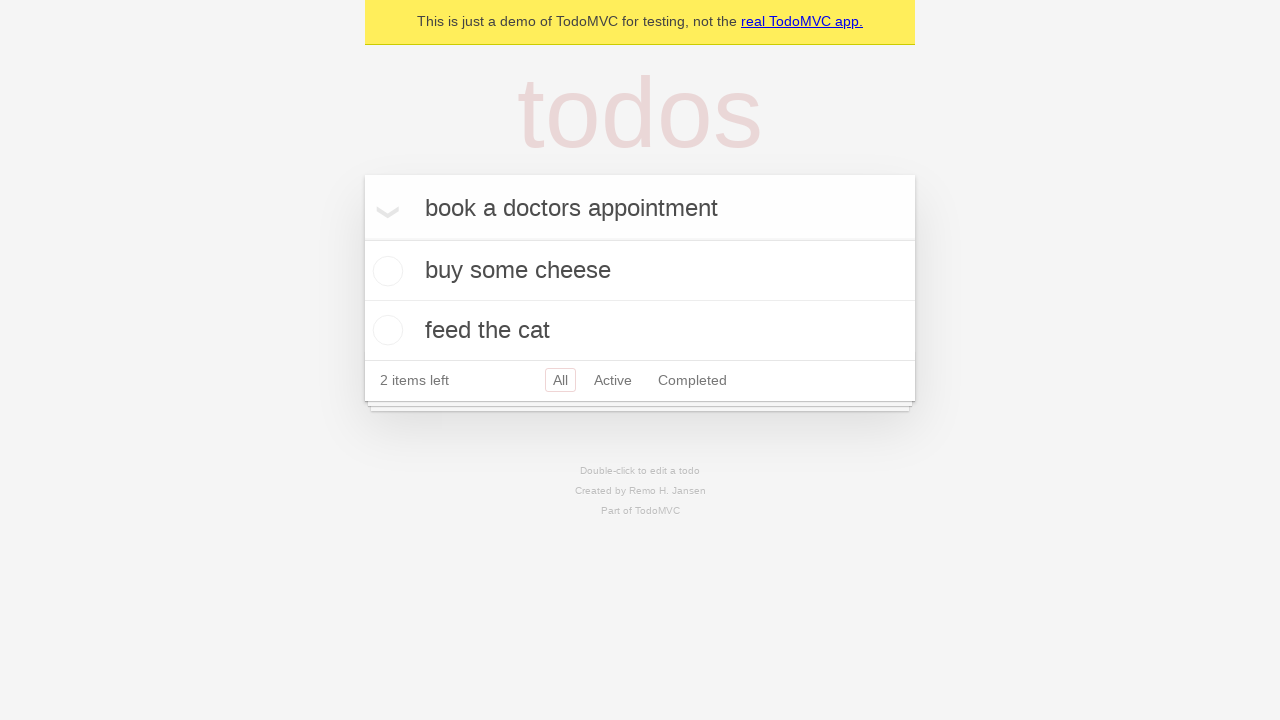

Pressed Enter to create todo 'book a doctors appointment' on internal:attr=[placeholder="What needs to be done?"i]
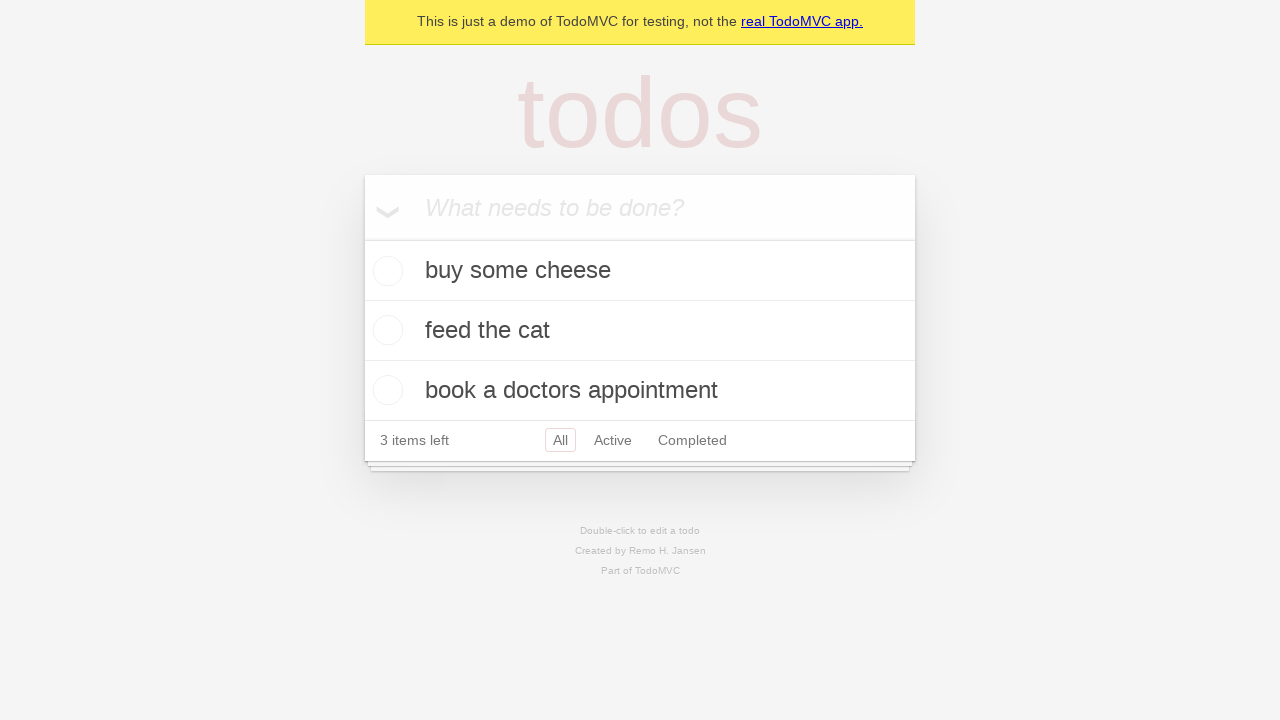

Double-clicked second todo item to enter edit mode at (640, 331) on internal:testid=[data-testid="todo-item"s] >> nth=1
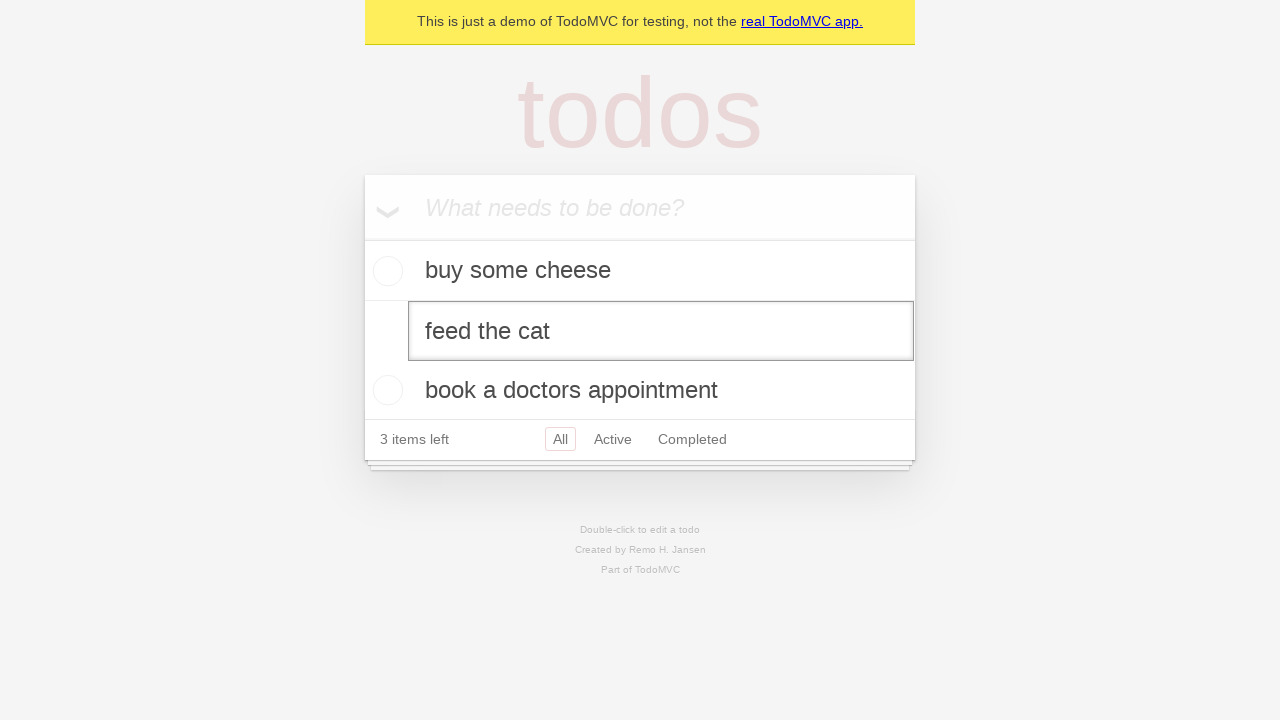

Filled edit field with text containing leading and trailing whitespace on internal:testid=[data-testid="todo-item"s] >> nth=1 >> internal:role=textbox[nam
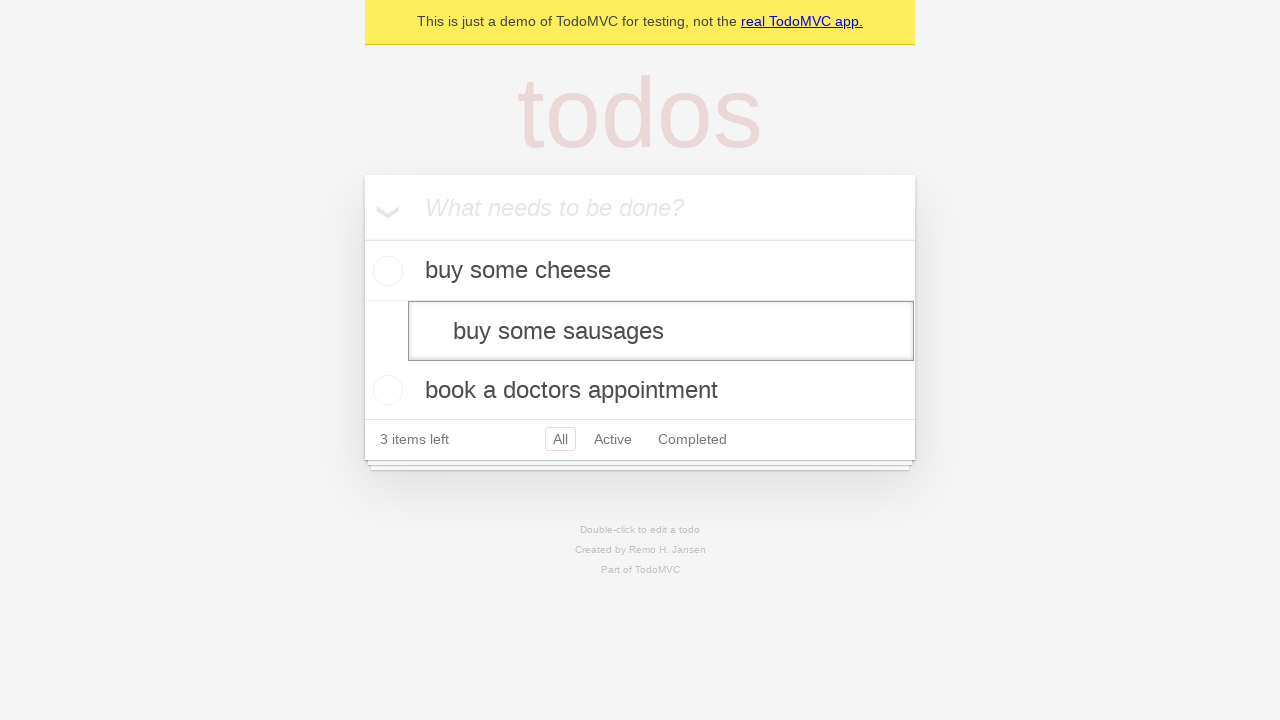

Pressed Enter to confirm edit and verify whitespace is trimmed on internal:testid=[data-testid="todo-item"s] >> nth=1 >> internal:role=textbox[nam
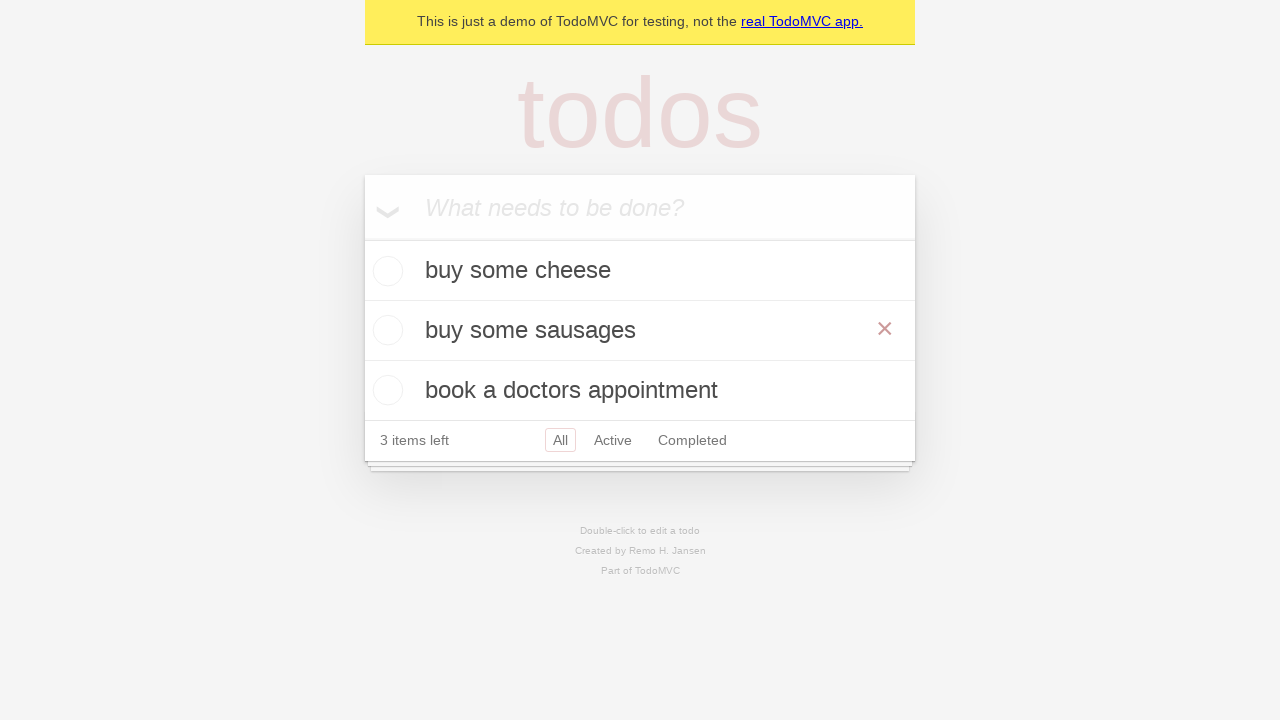

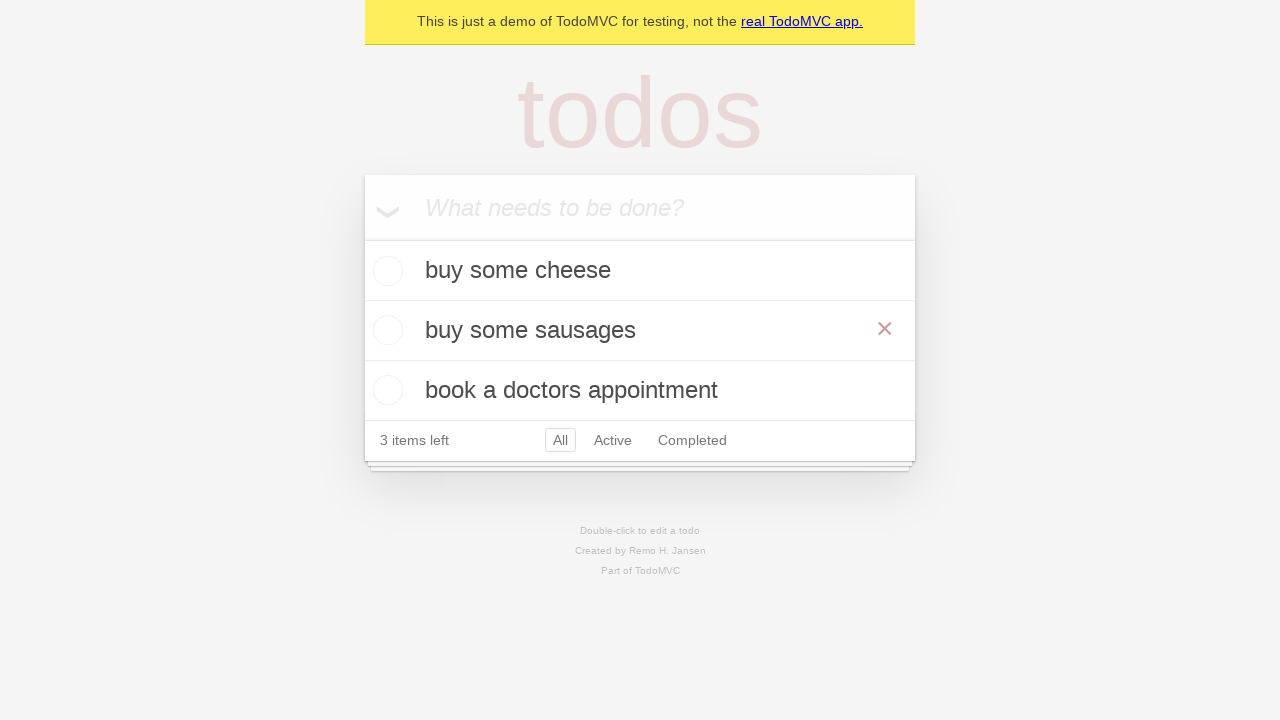